Tests keyboard input events by sending key presses including a single character and keyboard shortcuts (Ctrl+A, Ctrl+C) on an input events training page

Starting URL: https://v1.training-support.net/selenium/input-events

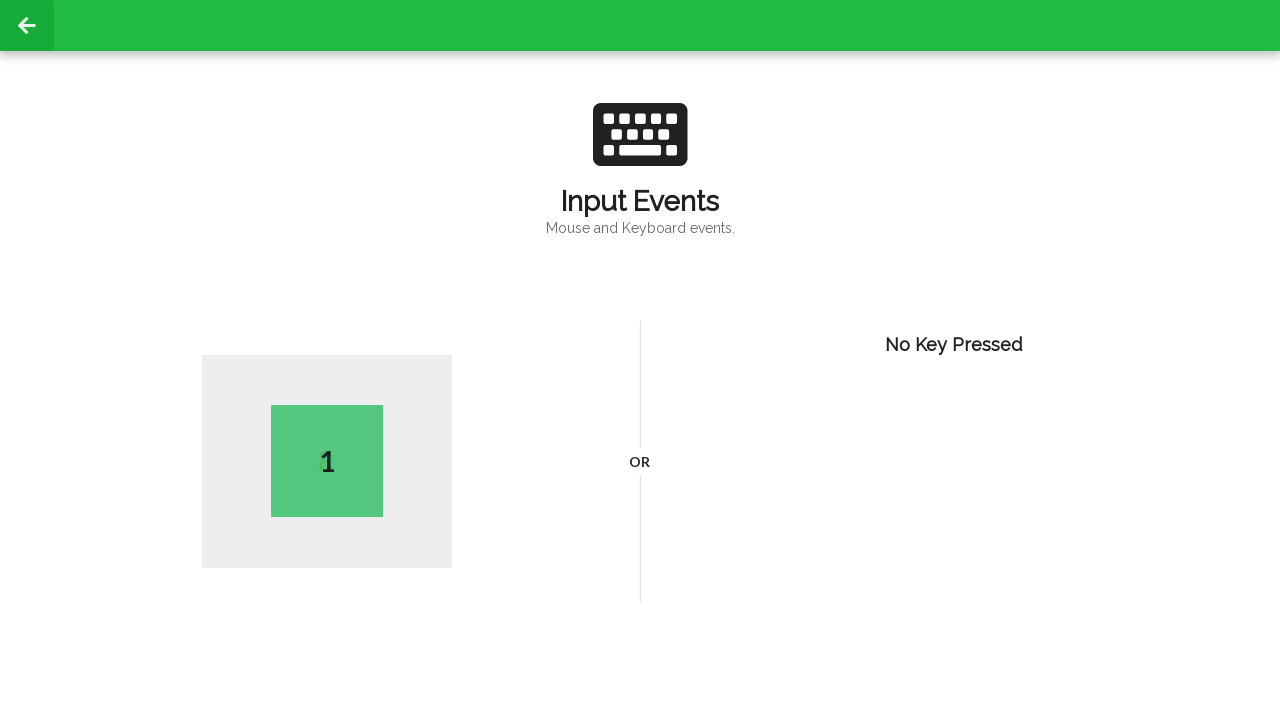

Pressed 'S' key on input events page
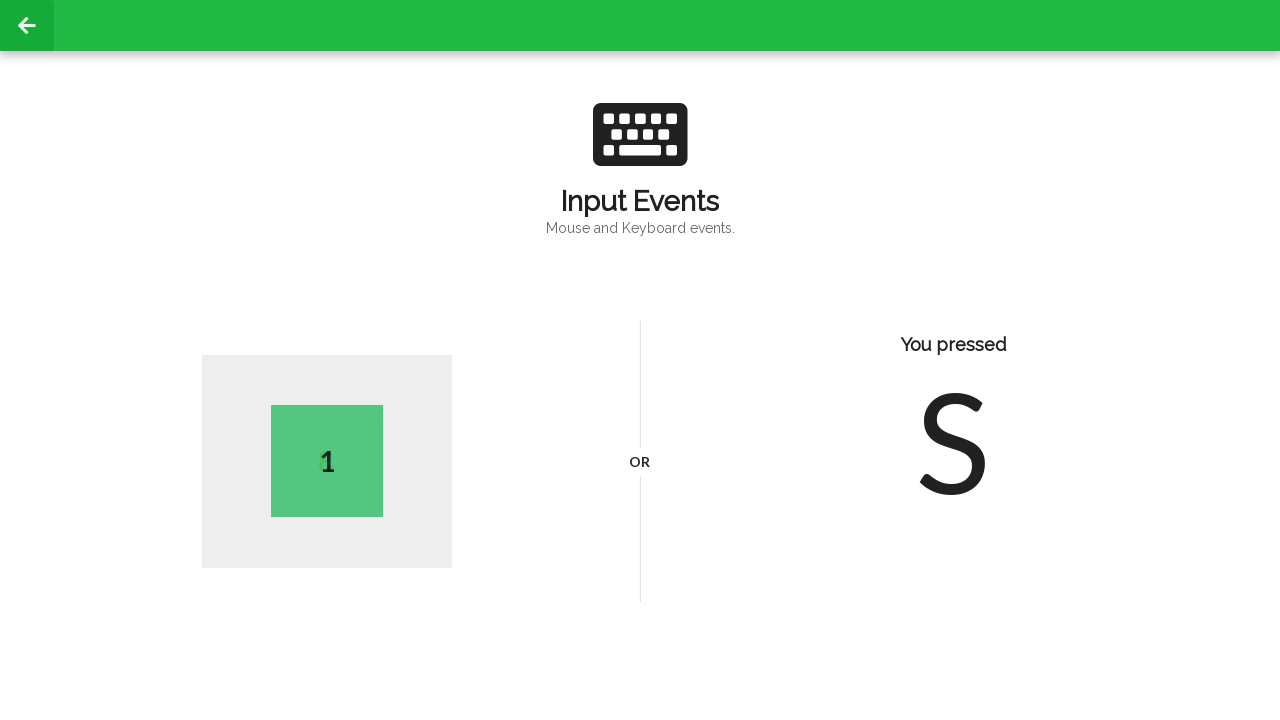

Pressed Ctrl+A to select all text
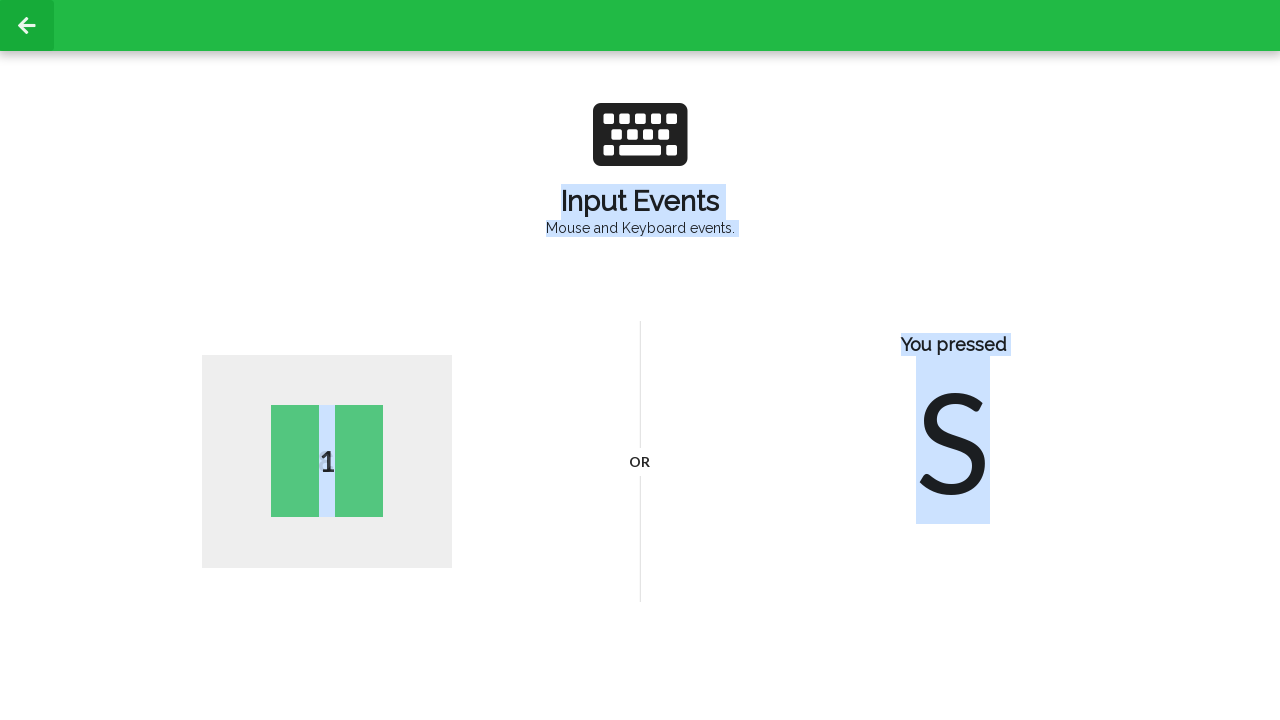

Pressed Ctrl+C to copy selected text
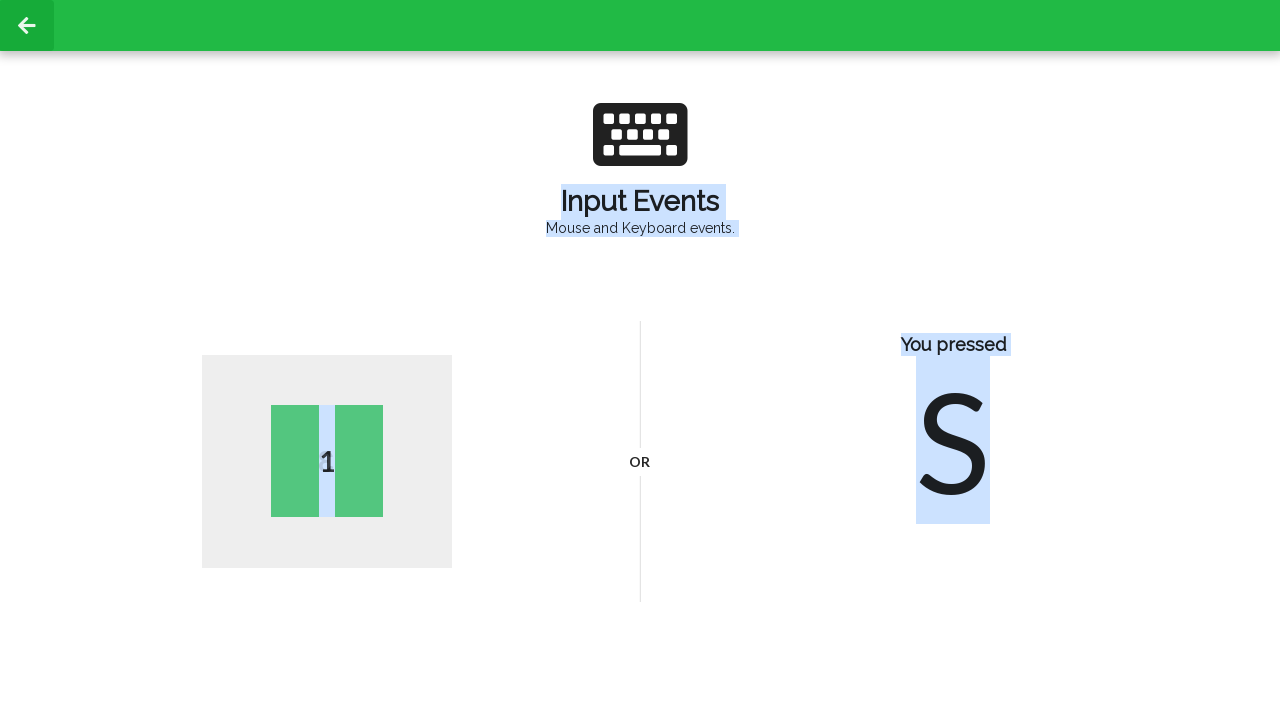

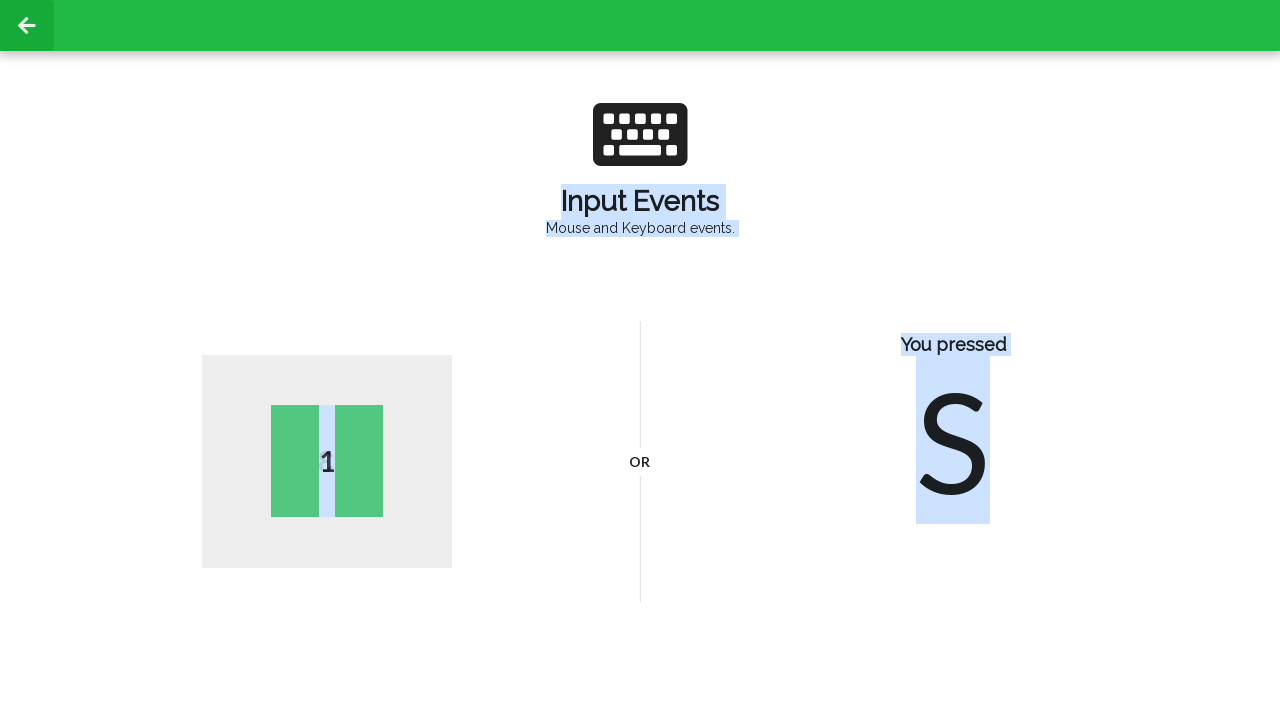